Tests explicit wait for element visibility after clicking a button

Starting URL: https://automationfc.github.io/dynamic-loading/

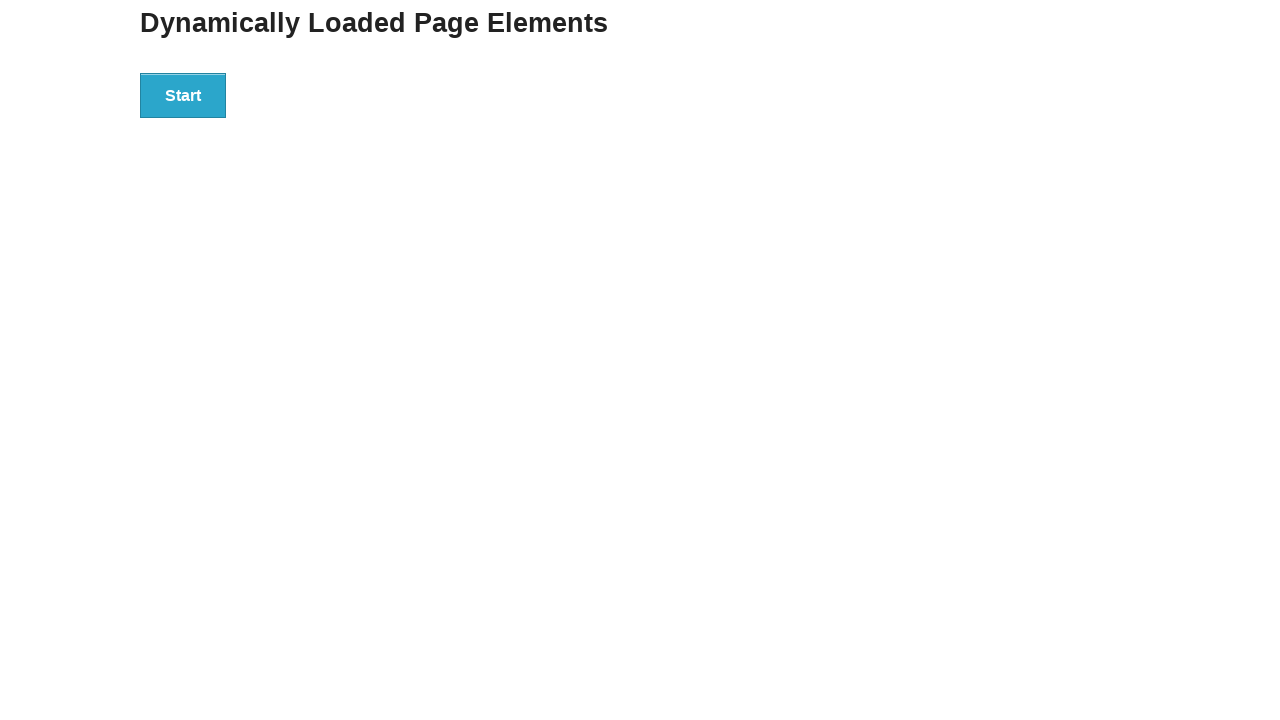

Waited for start button to become visible
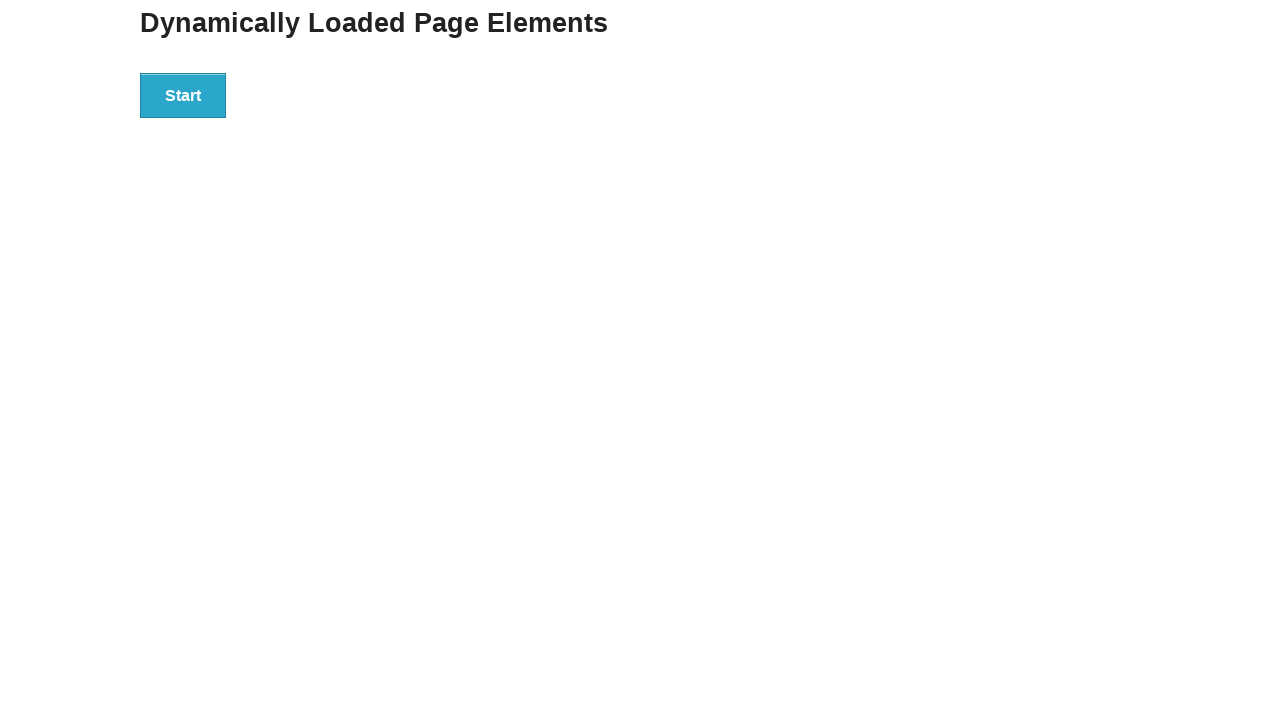

Clicked the start button at (183, 95) on div#start>button
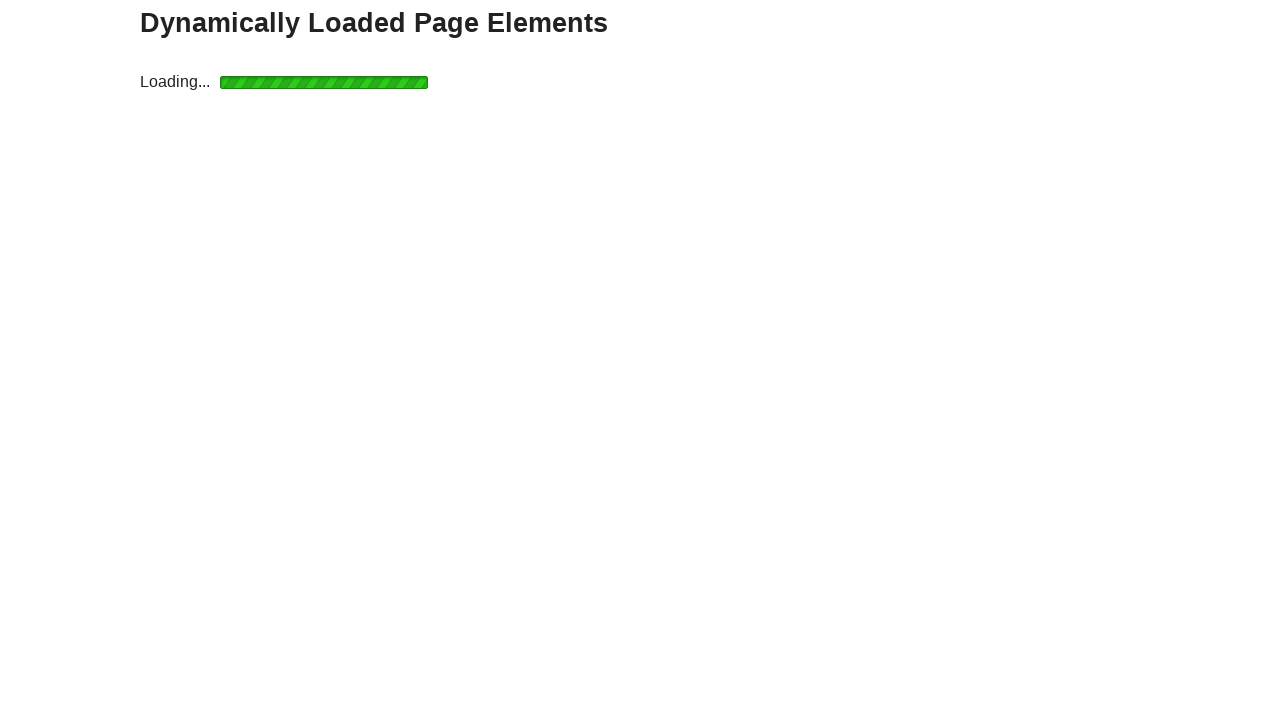

Waited for result element (h4) to become visible after clicking start button
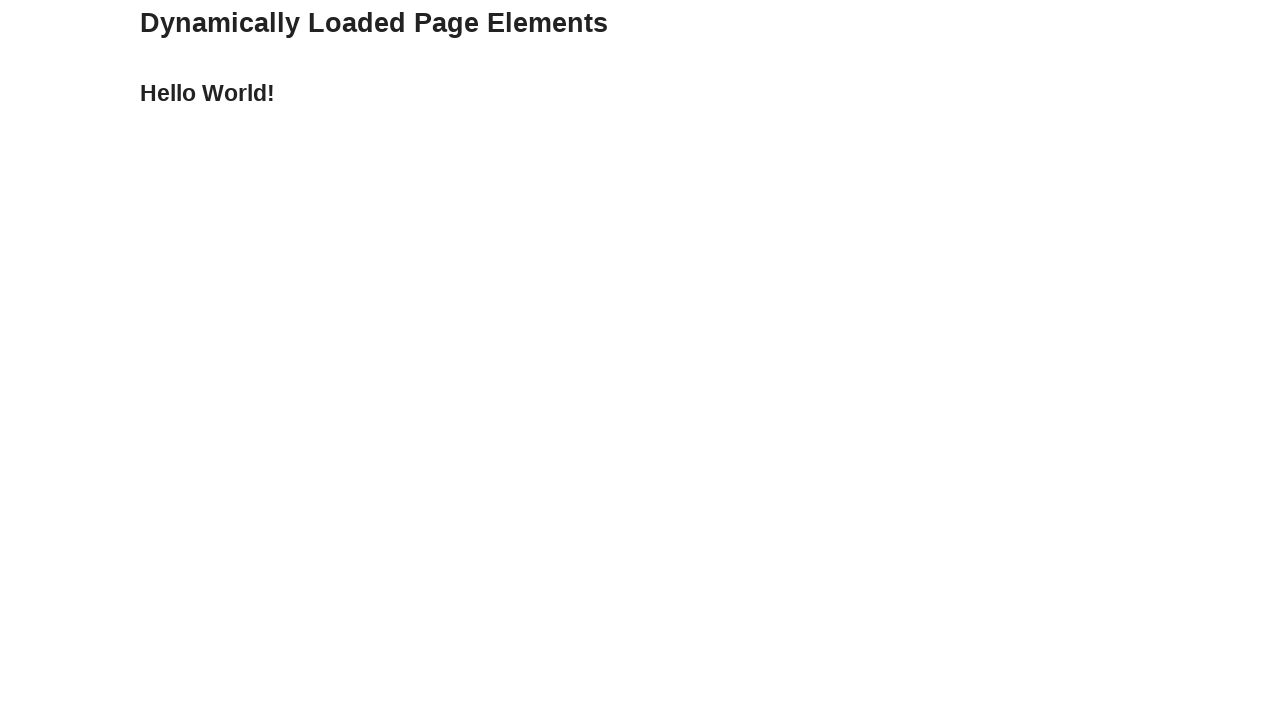

Verified result text is 'Hello World!'
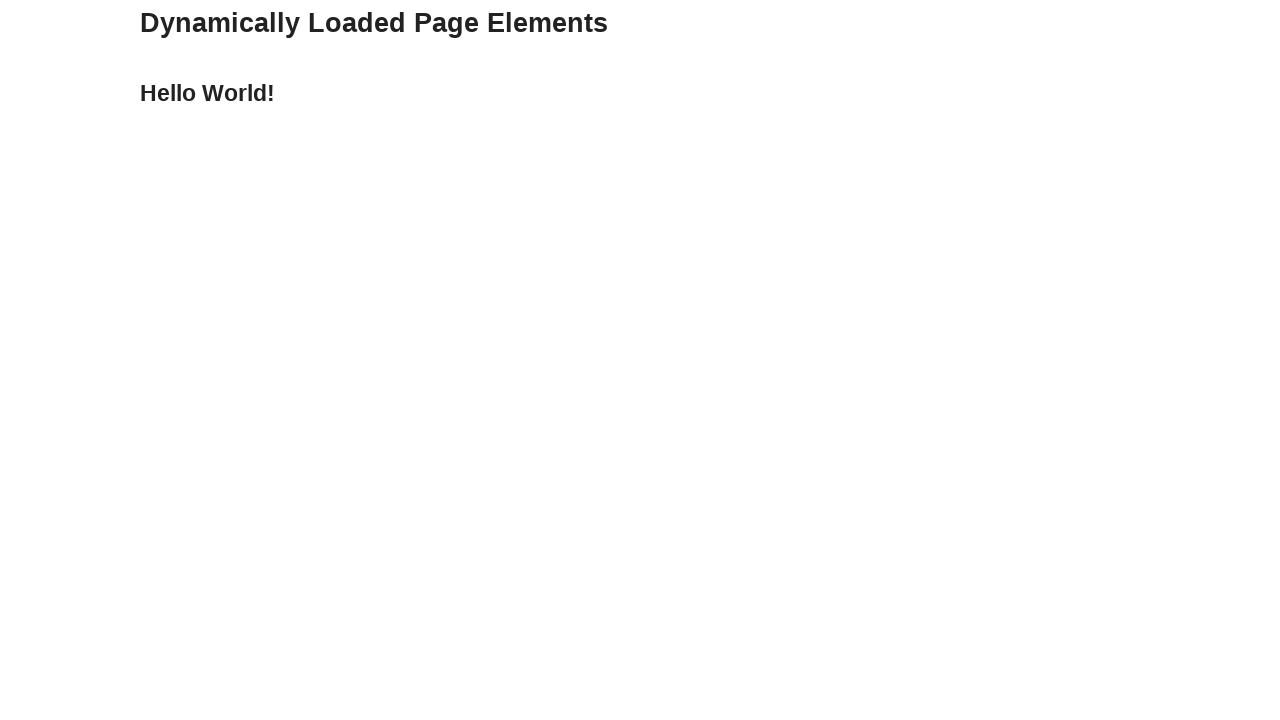

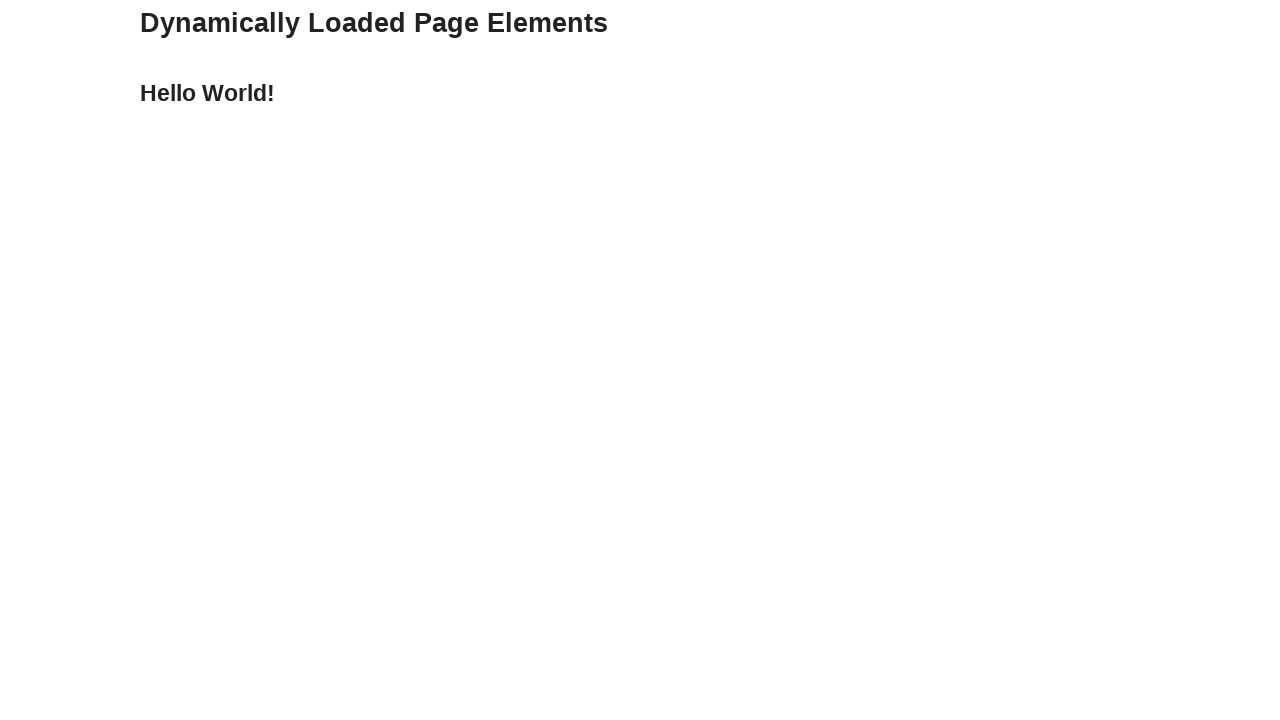